Navigates to Substack homepage and waits for the page to load, verifying the main content is visible.

Starting URL: https://substack.com

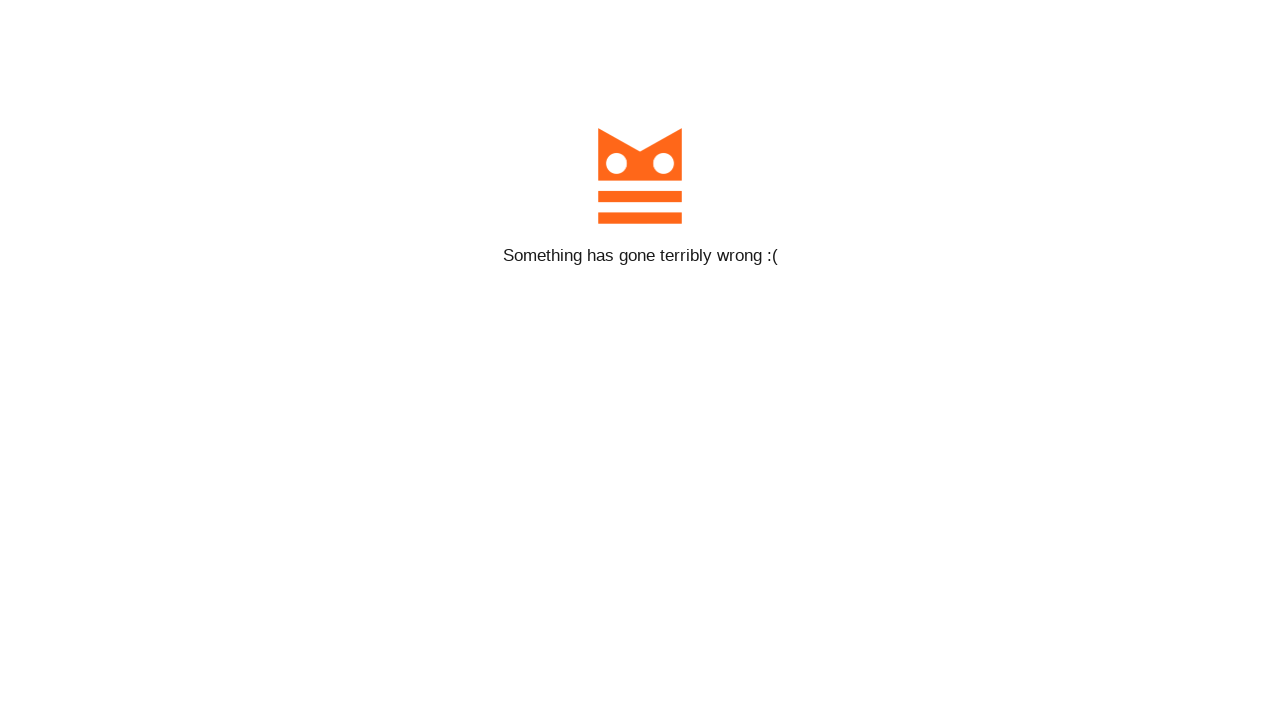

Set viewport size to 1200x800
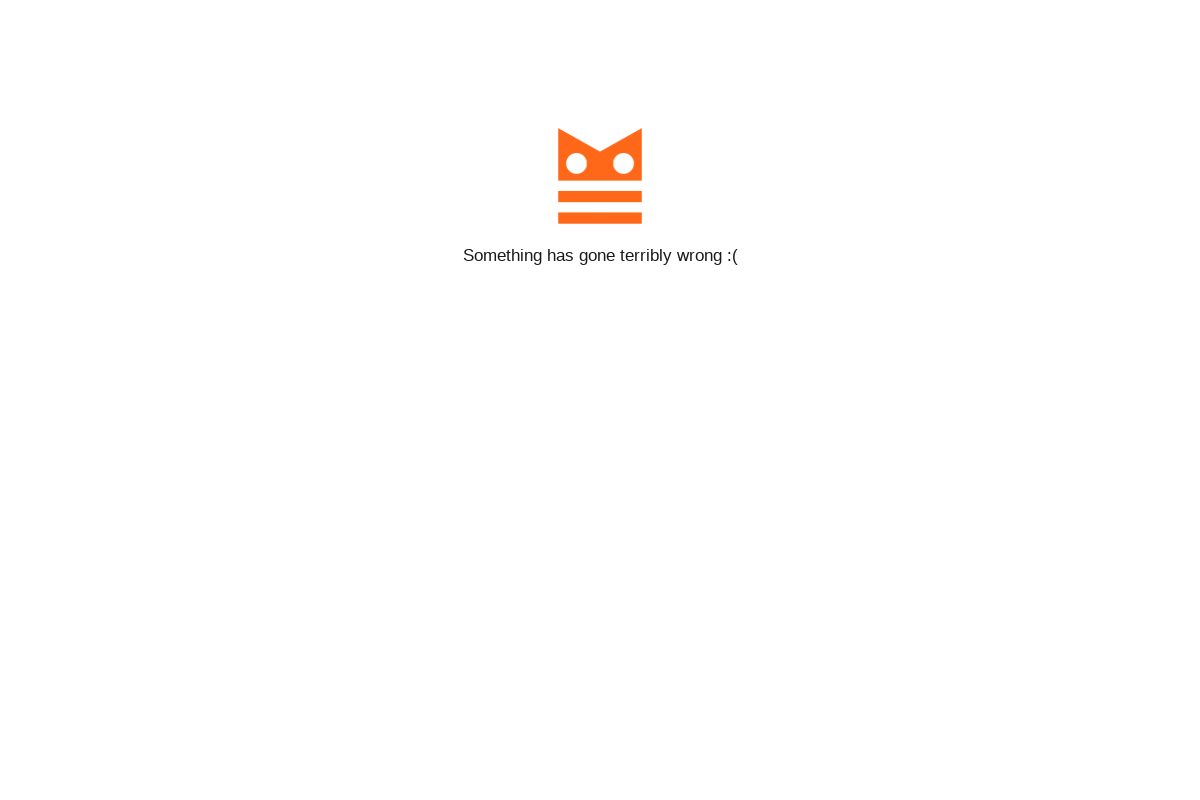

Waited for page to reach domcontentloaded state
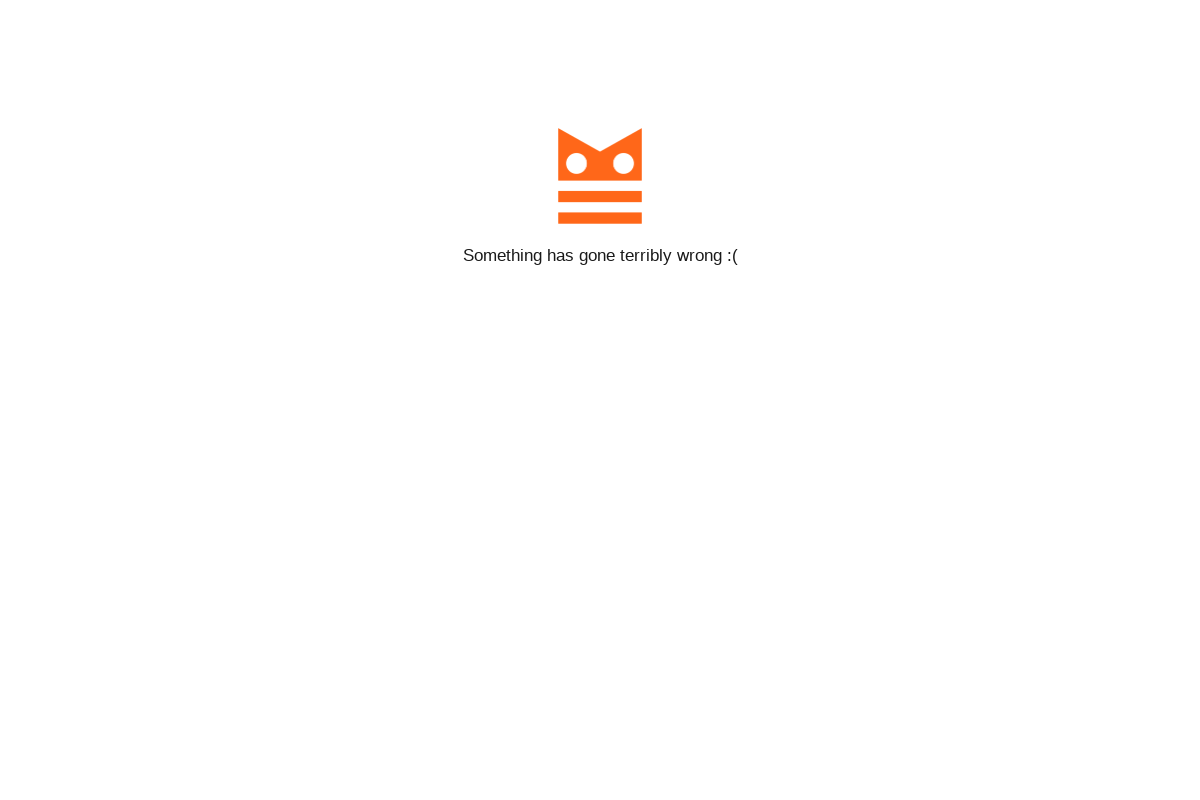

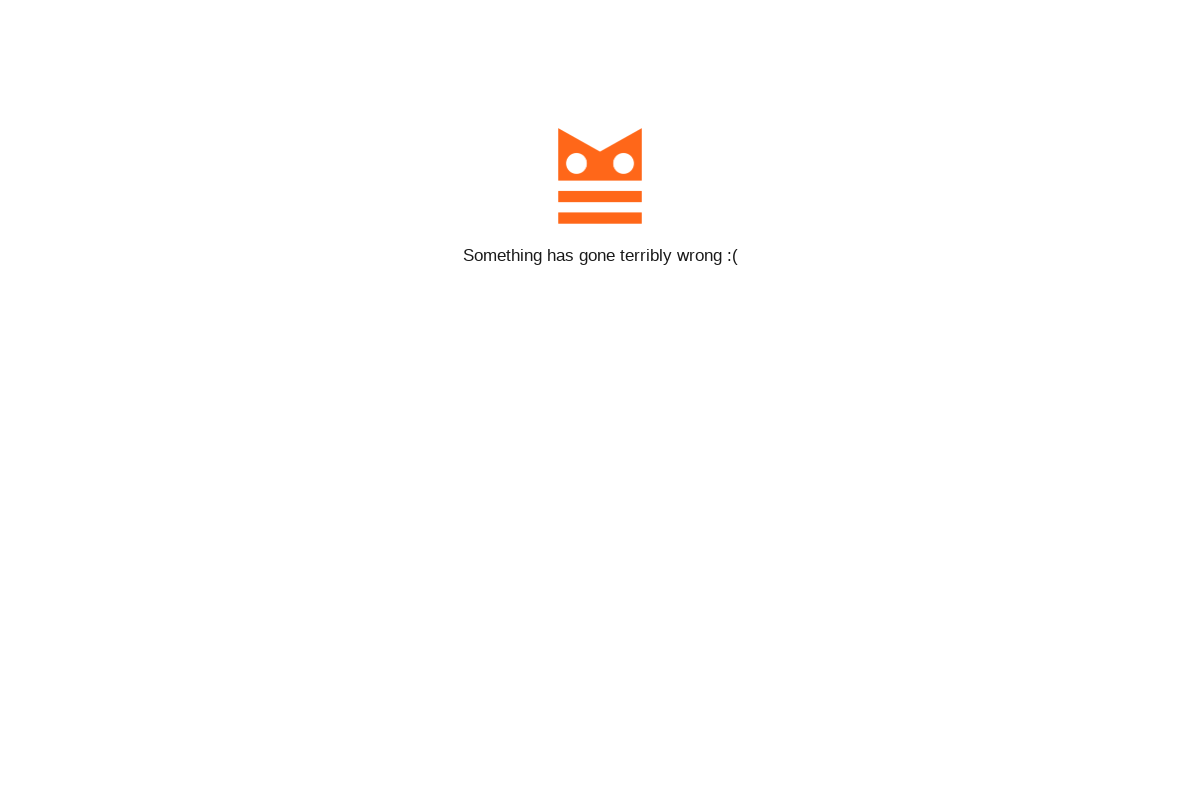